Tests adding multiple specific items to a shopping cart on an e-commerce practice site by iterating through products and clicking "Add to Cart" for items matching a predefined list (Cucumber, Brocolli, Beetroot, Carrot).

Starting URL: https://rahulshettyacademy.com/seleniumPractise/

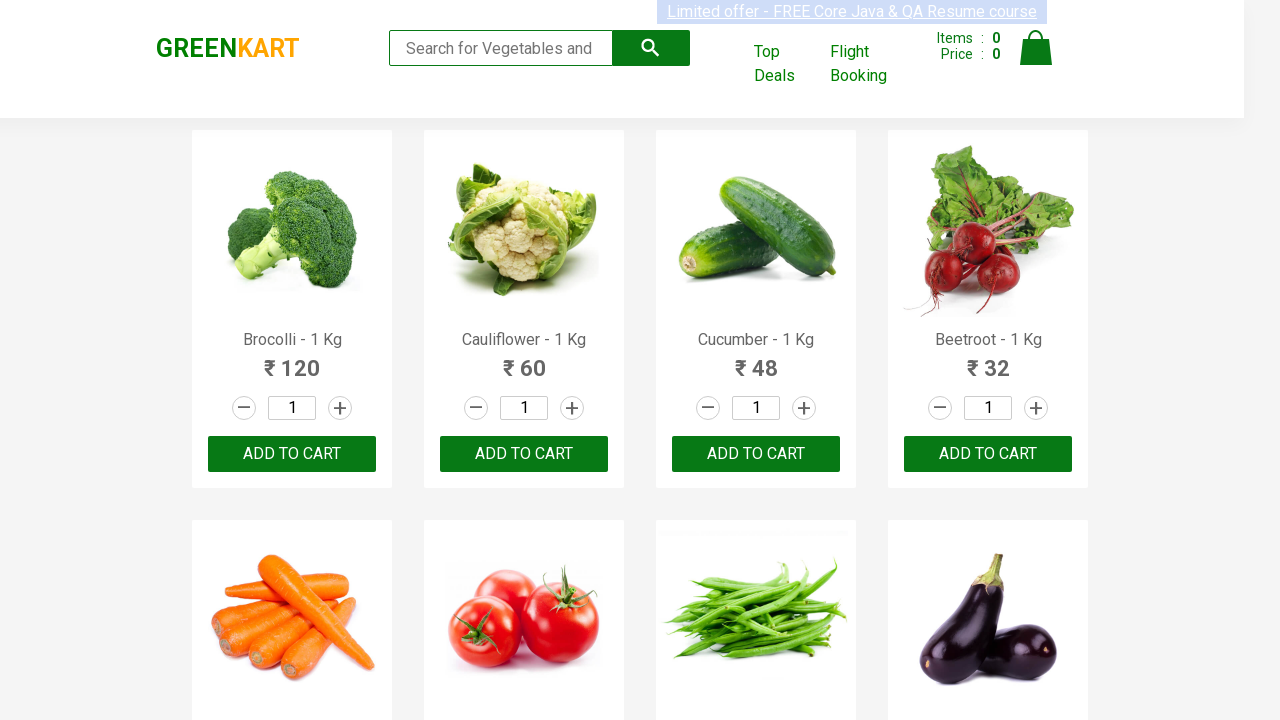

Waited for product names to load on the e-commerce site
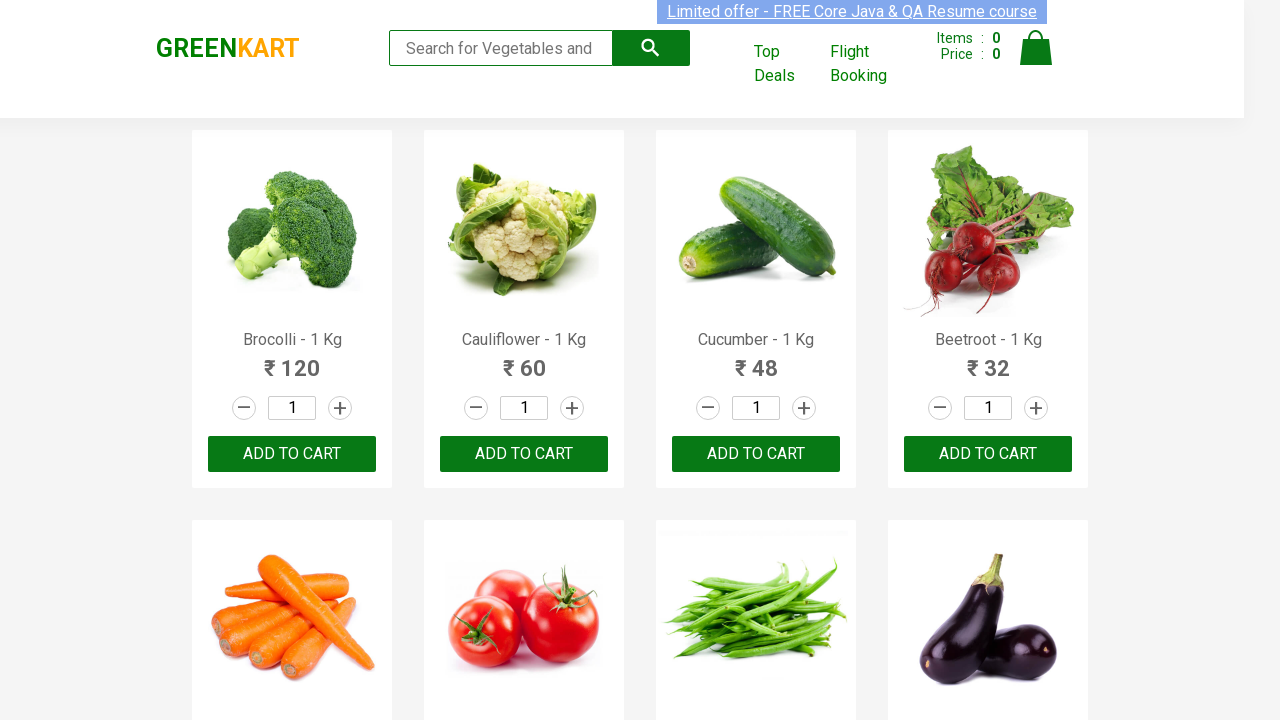

Retrieved all product name elements from the page
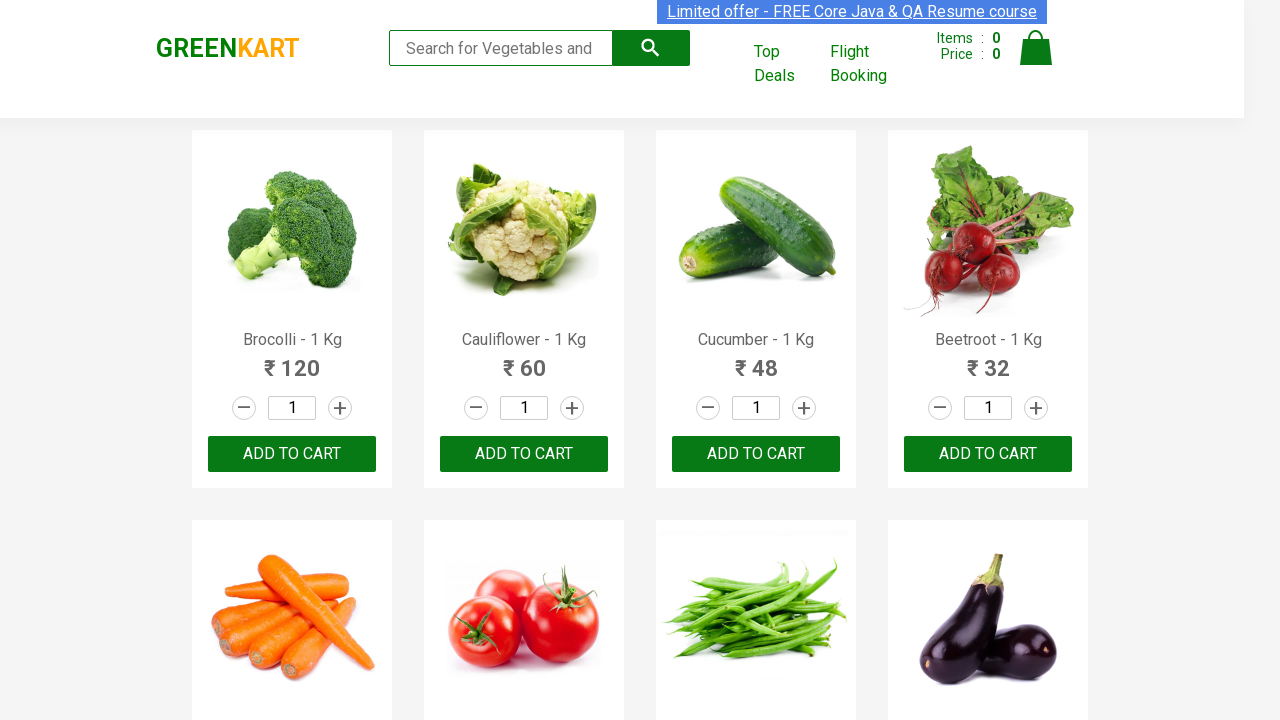

Retrieved all 'Add to Cart' button elements from the page
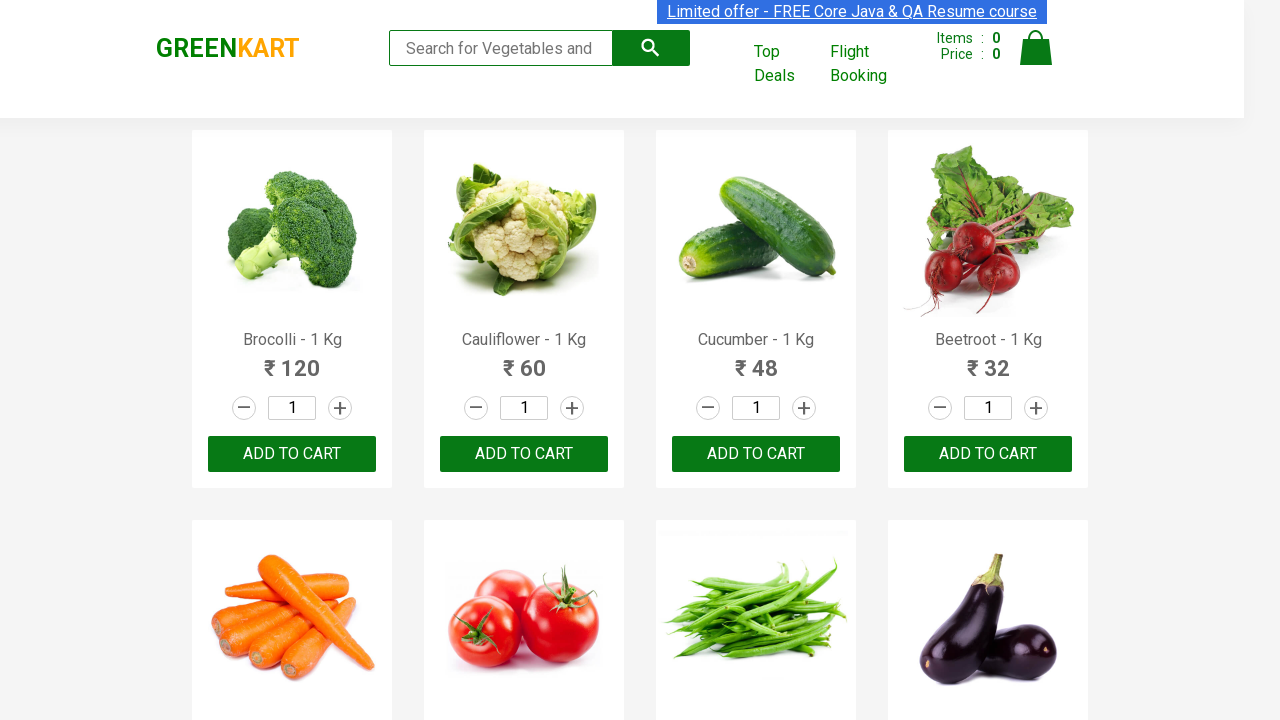

Clicked 'Add to Cart' button for product: Brocolli at (292, 454) on xpath=//div[@class='product-action']/button >> nth=0
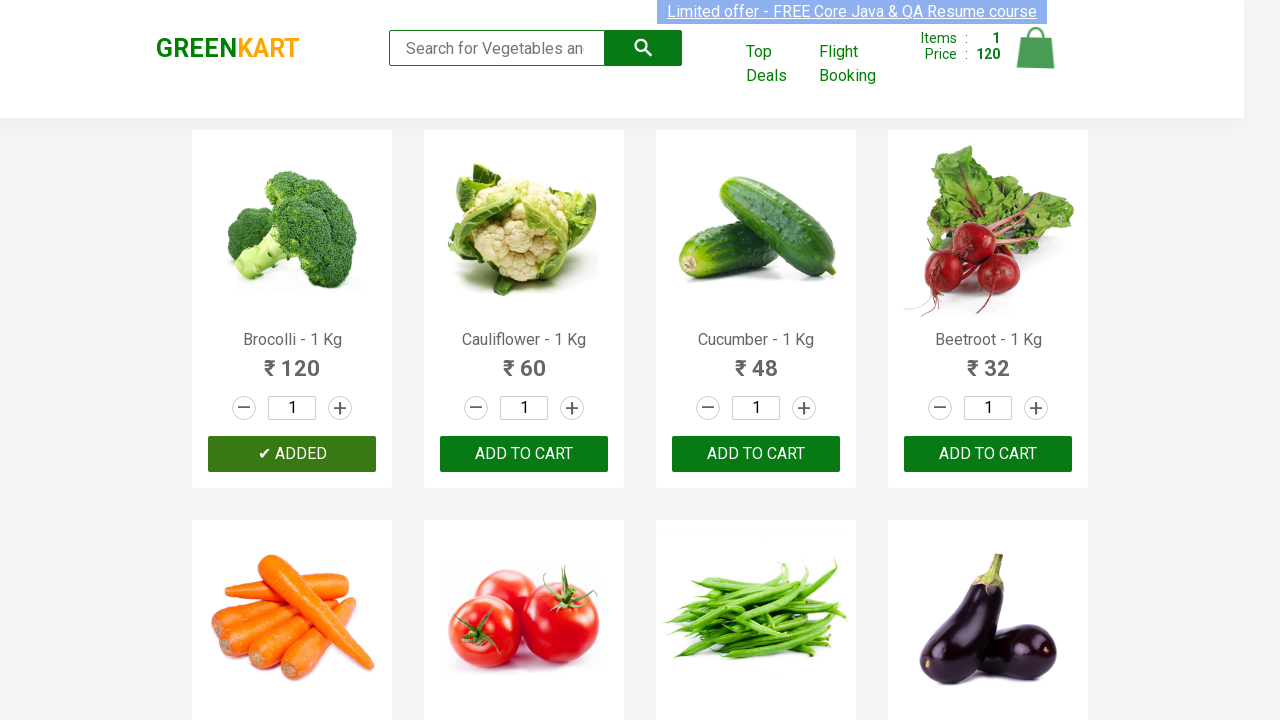

Clicked 'Add to Cart' button for product: Cucumber at (756, 454) on xpath=//div[@class='product-action']/button >> nth=2
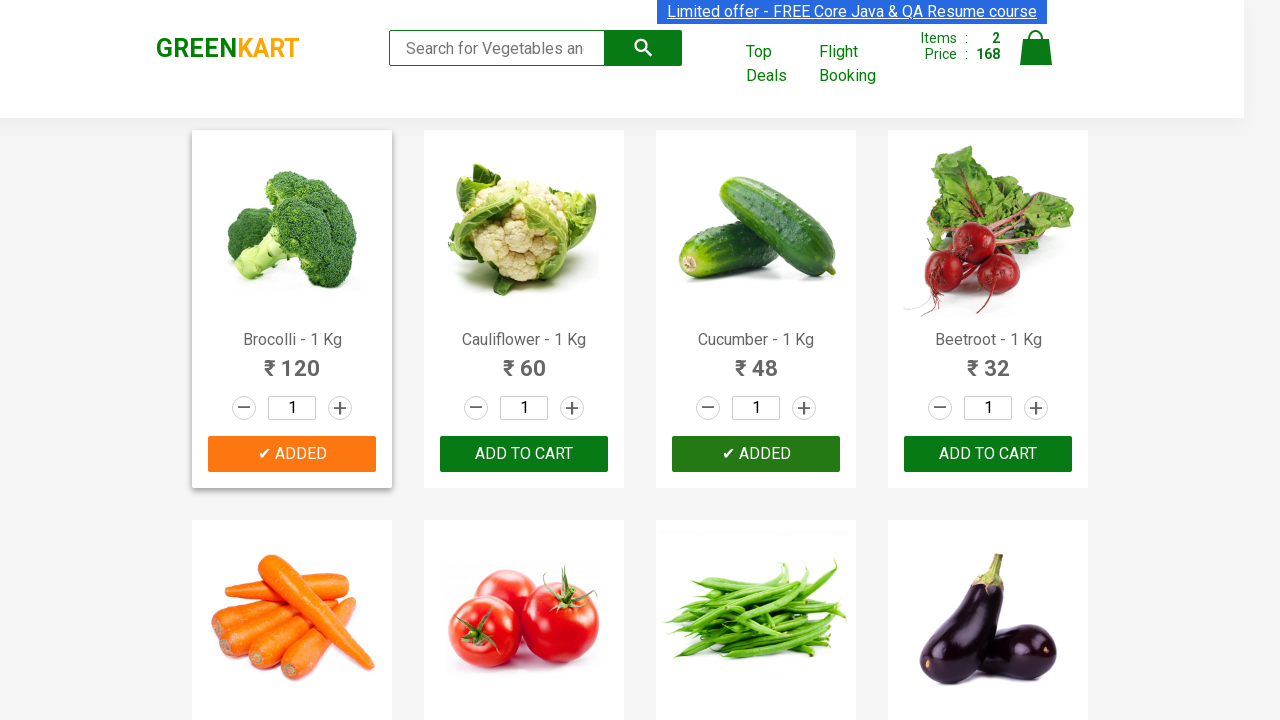

Clicked 'Add to Cart' button for product: Beetroot at (988, 454) on xpath=//div[@class='product-action']/button >> nth=3
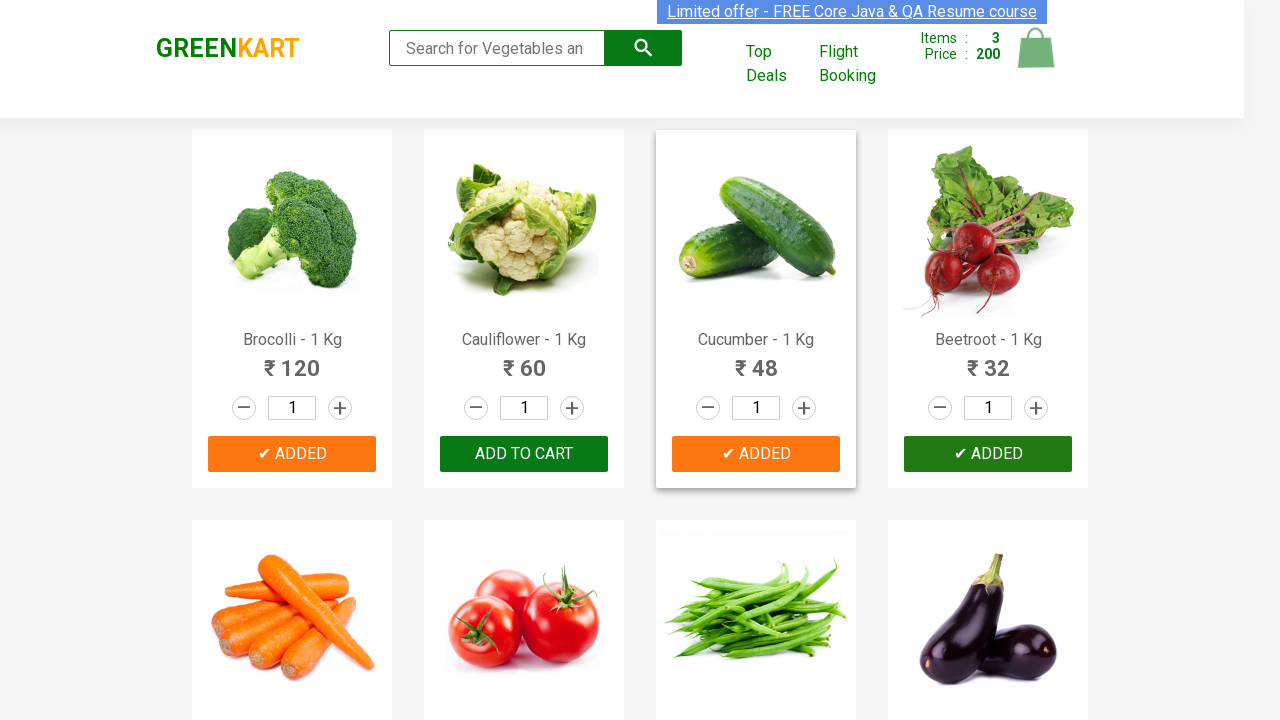

Clicked 'Add to Cart' button for product: Carrot at (292, 360) on xpath=//div[@class='product-action']/button >> nth=4
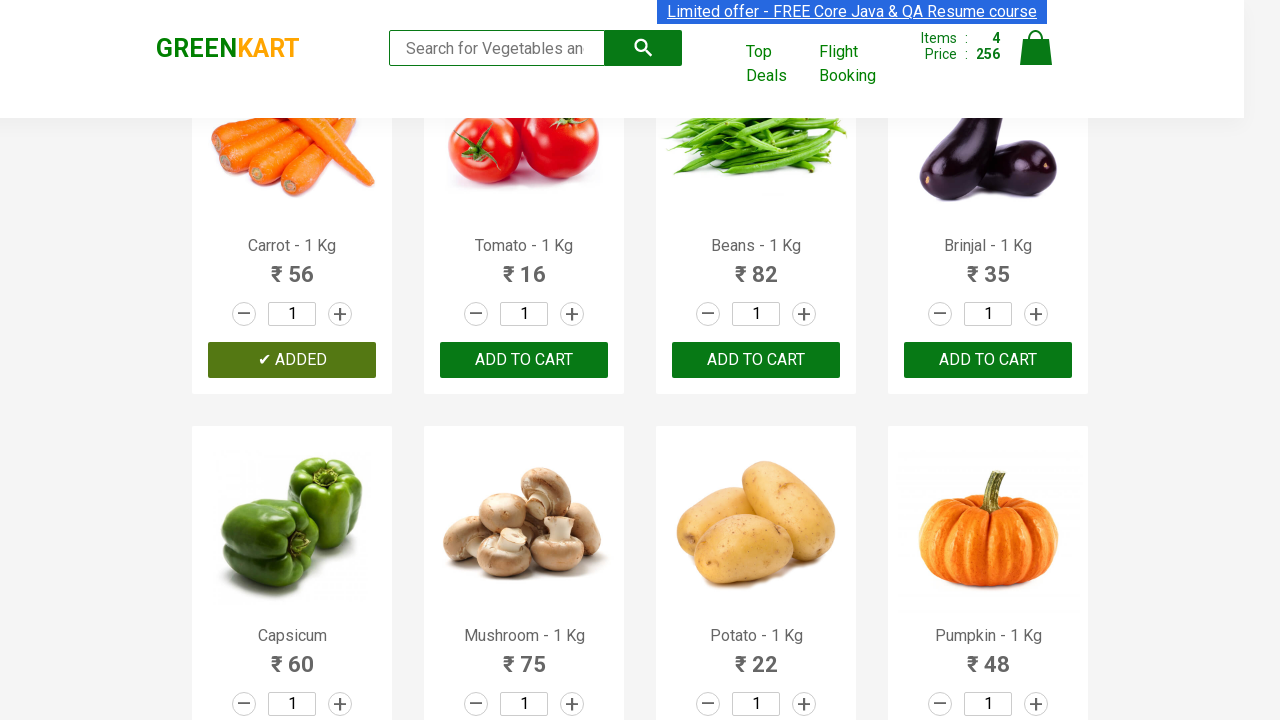

Successfully added all 4 required items to cart
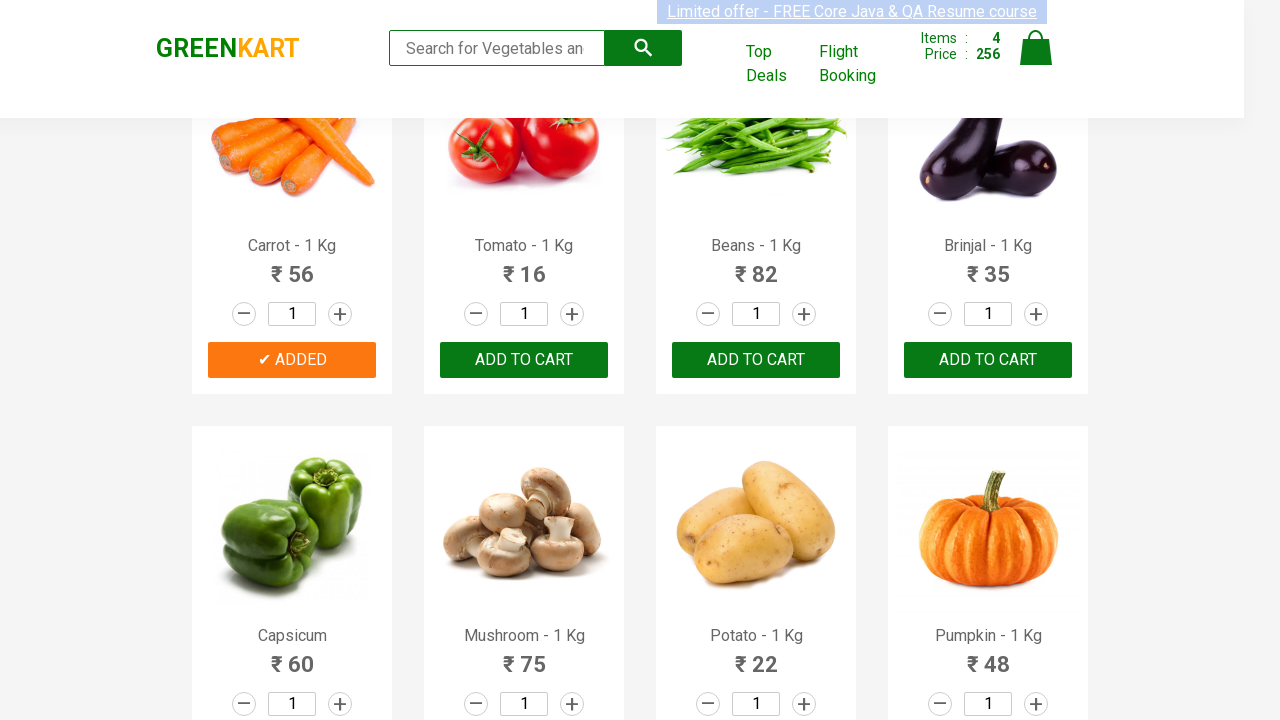

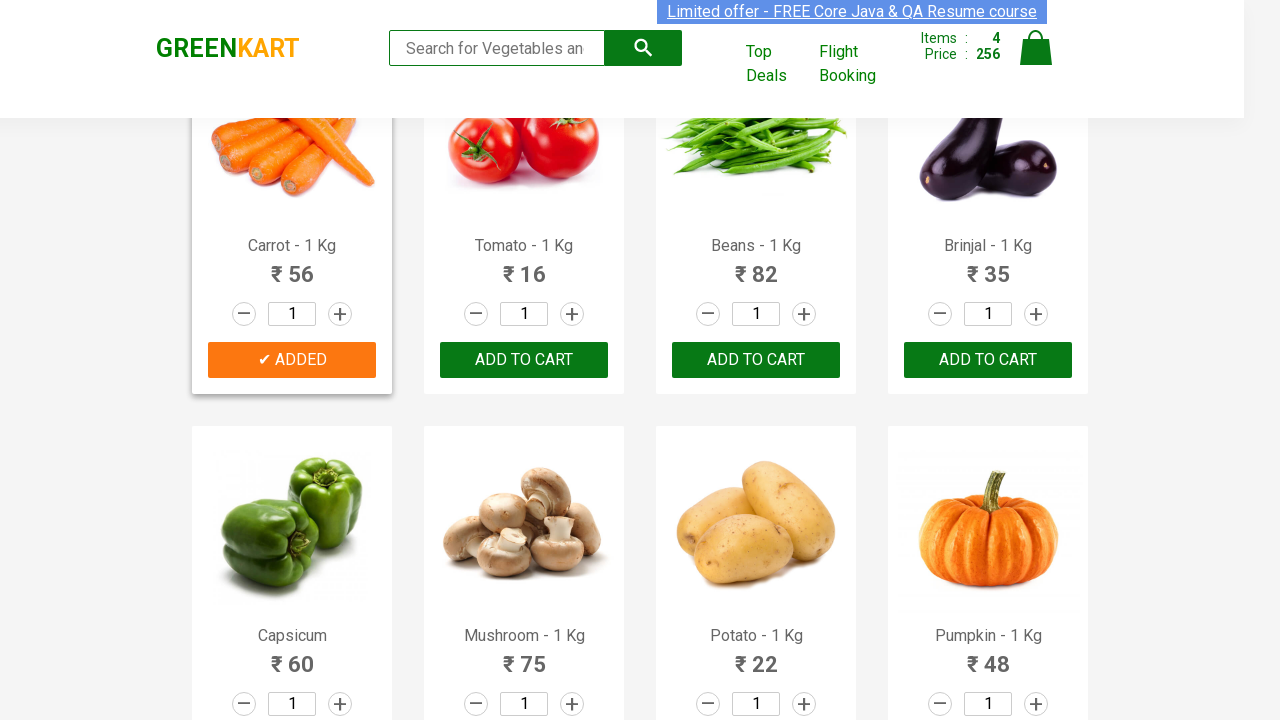